Tests handling different types of JavaScript alerts including simple alerts, confirm dialogs, and prompt dialogs

Starting URL: https://www.leafground.com/alert.xhtml

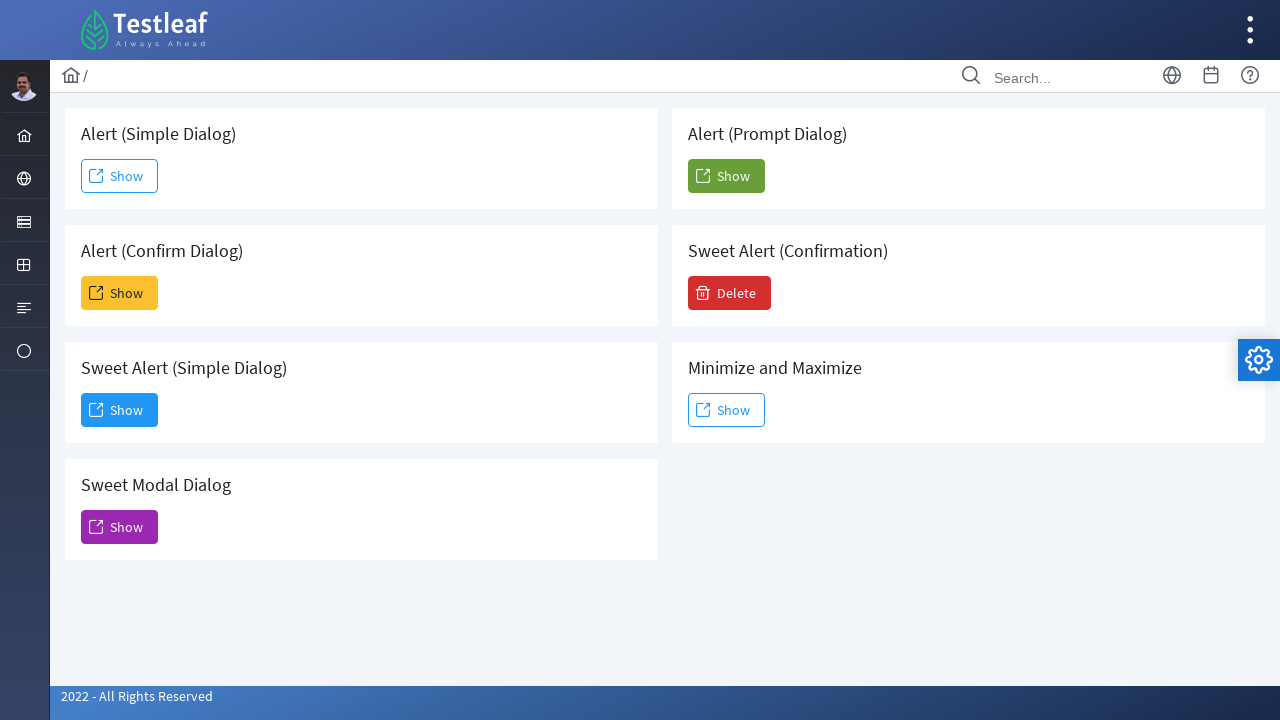

Clicked simple alert button and accepted the alert at (120, 176) on #j_idt88\:j_idt91 > span:nth-child(2)
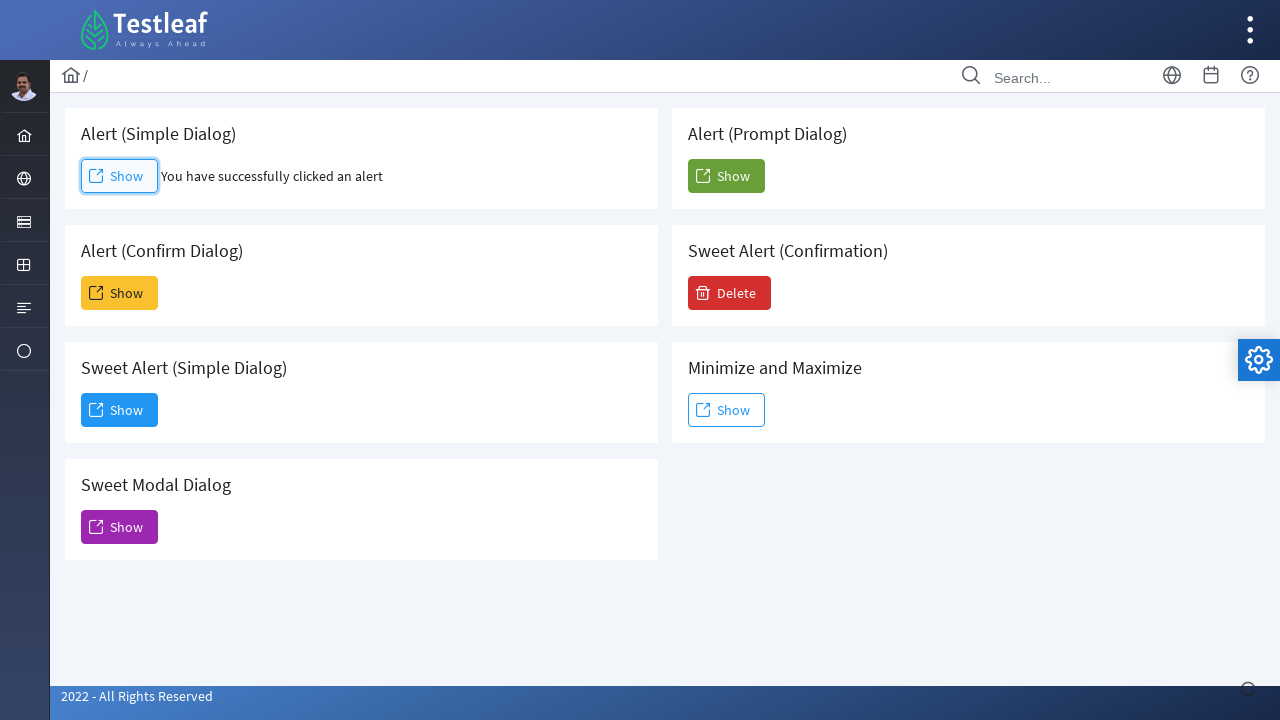

Clicked confirm dialog button and dismissed the dialog at (120, 293) on #j_idt88\:j_idt93 > span:nth-child(2)
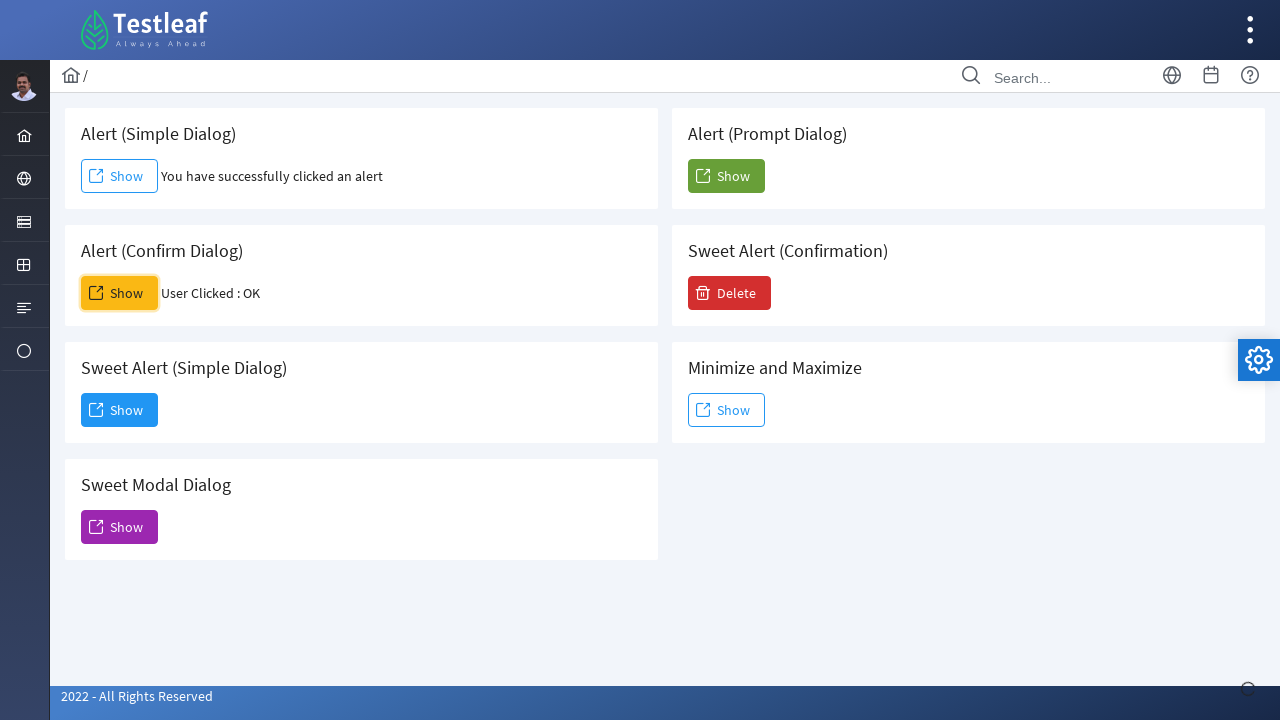

Clicked prompt dialog button and entered 'karthick' text at (726, 176) on #j_idt88\:j_idt104 > span:nth-child(2)
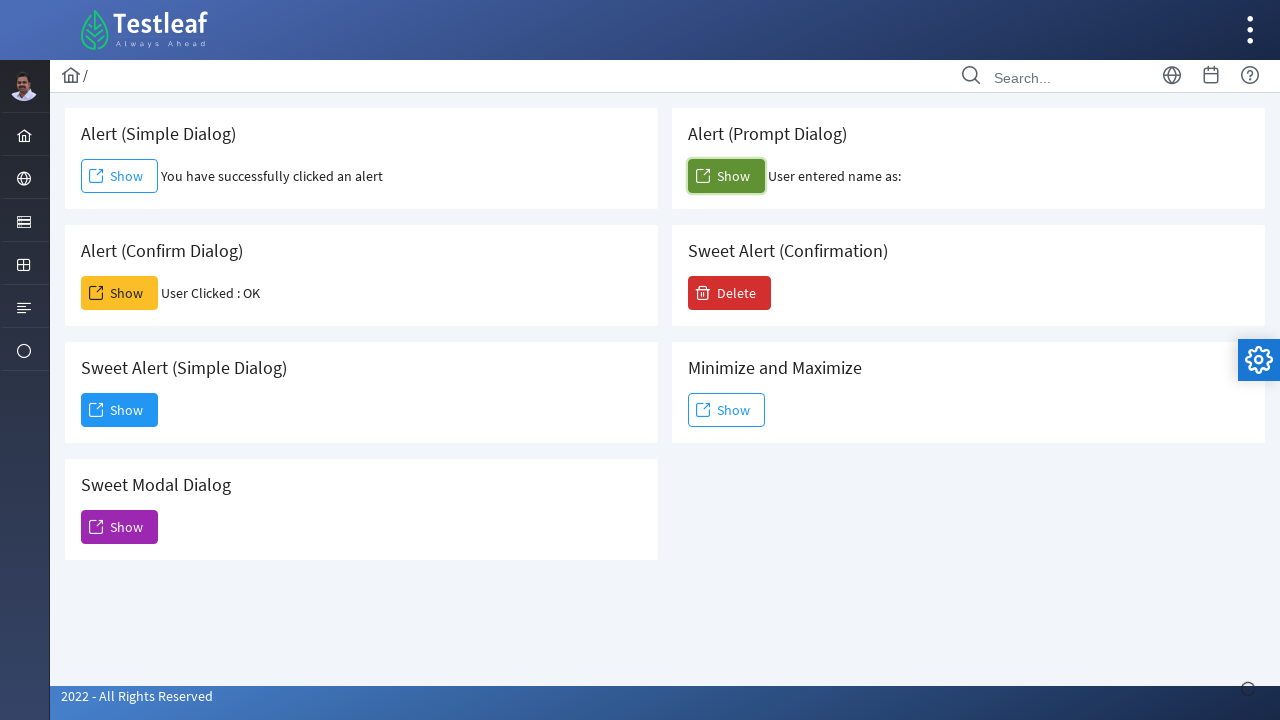

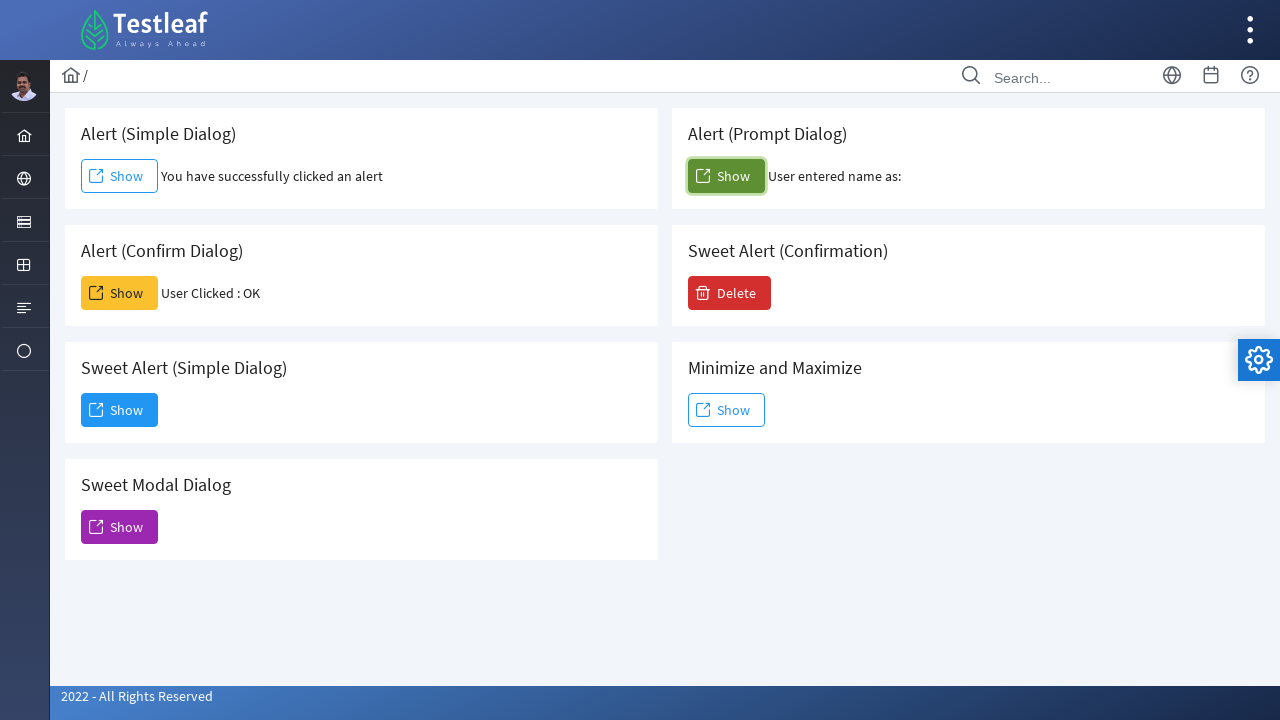